Tests various button functionalities on a practice website including clicking a button that changes page title, verifying a disabled button state, clicking an image button to reveal hidden content, and counting rounded buttons.

Starting URL: https://leafground.com/button.xhtml

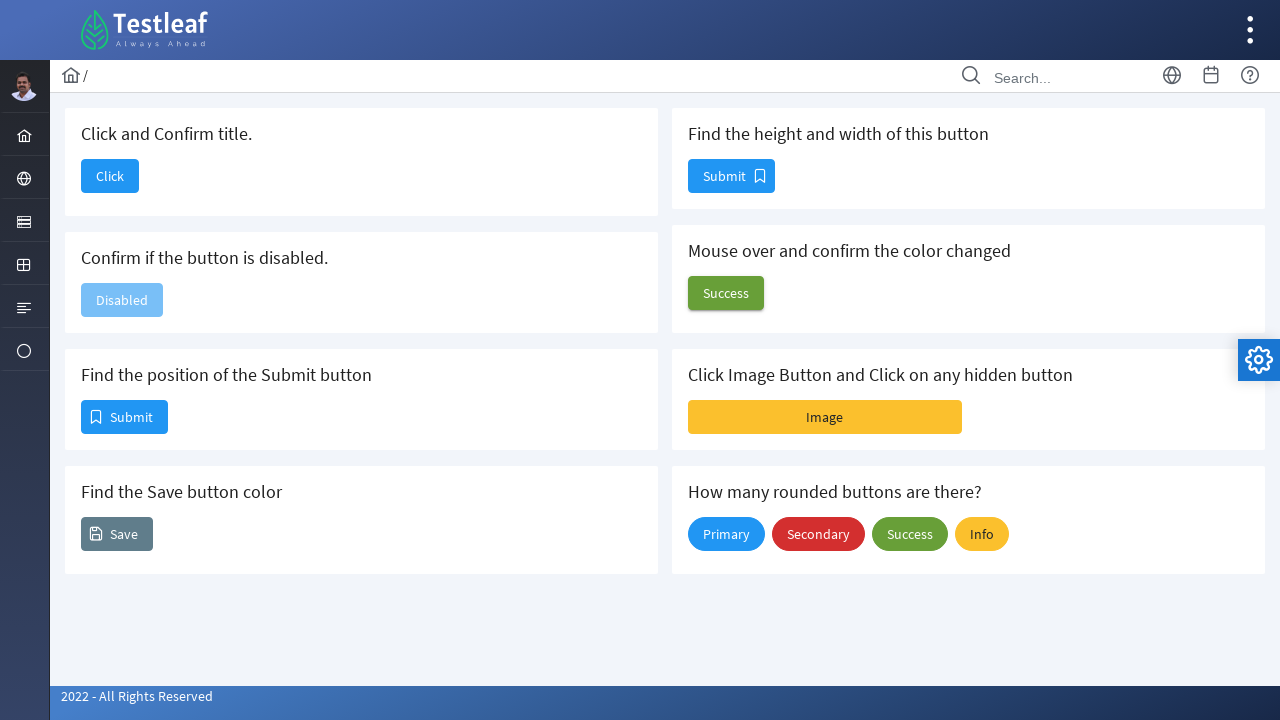

Clicked the 'Click' button to trigger page navigation at (110, 176) on xpath=//span[contains(text(),'Click')]
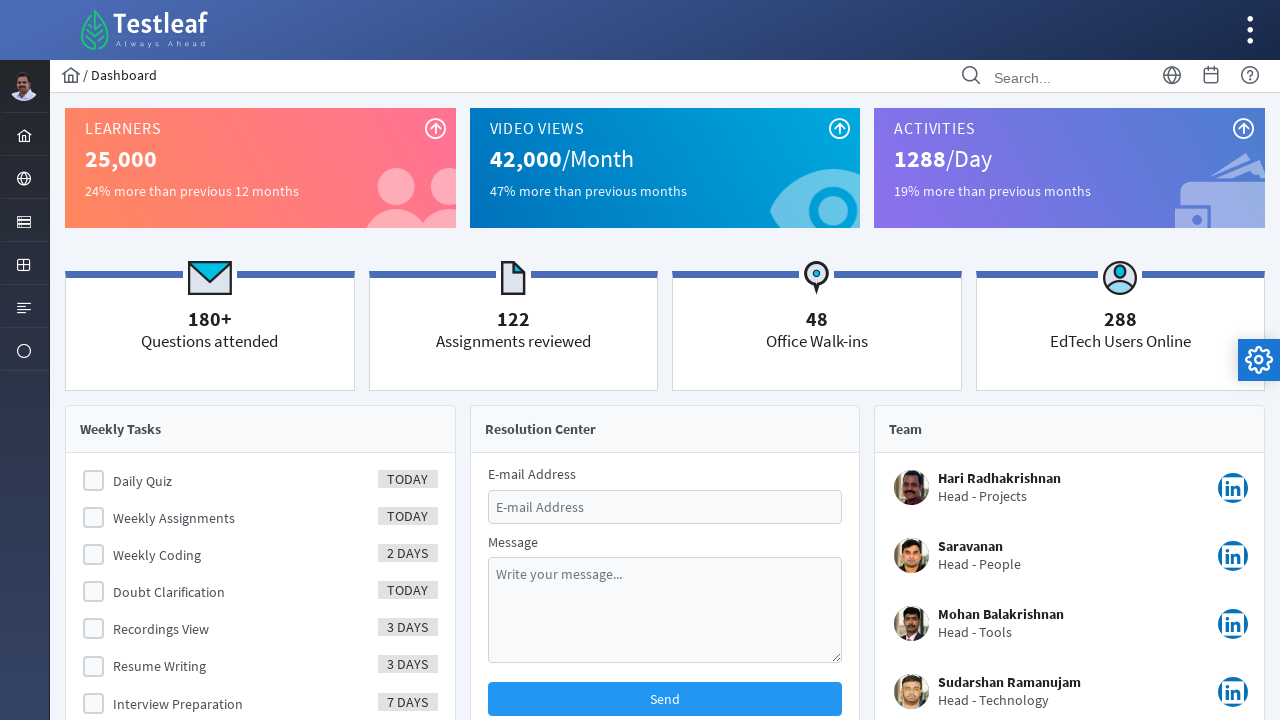

Waited for page to load after clicking button
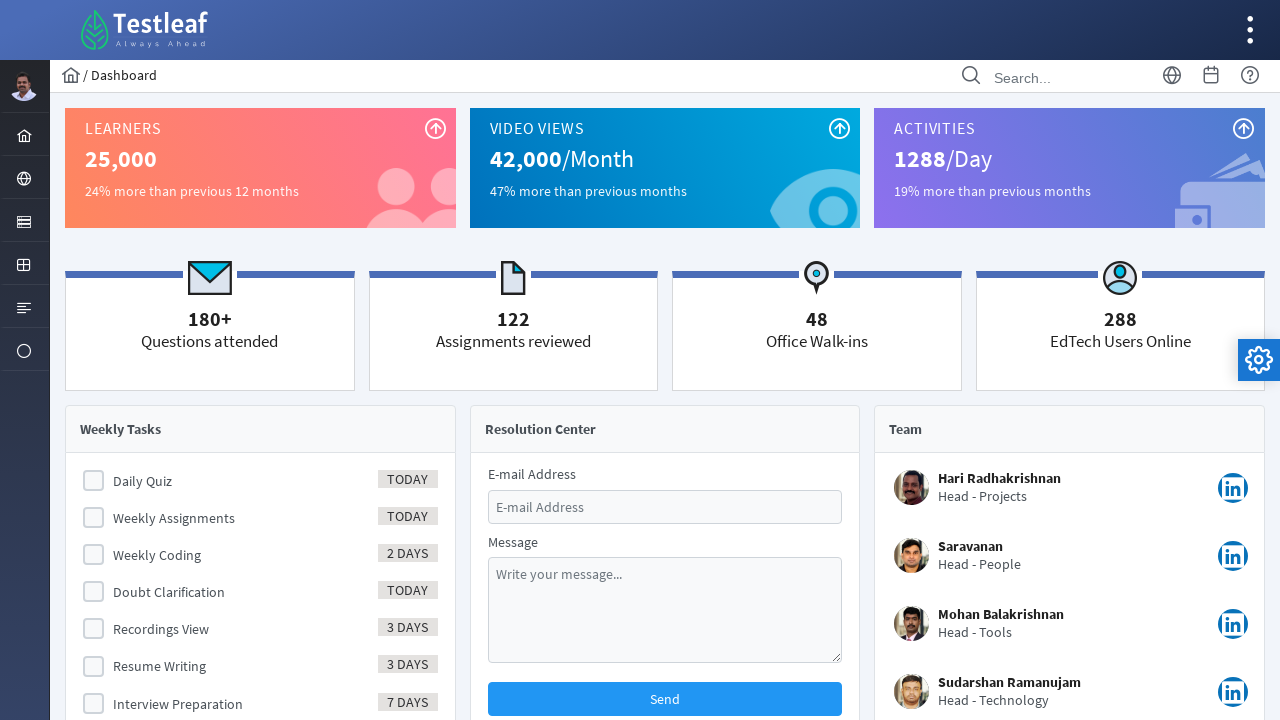

Verified page title changed to 'Dashboard'
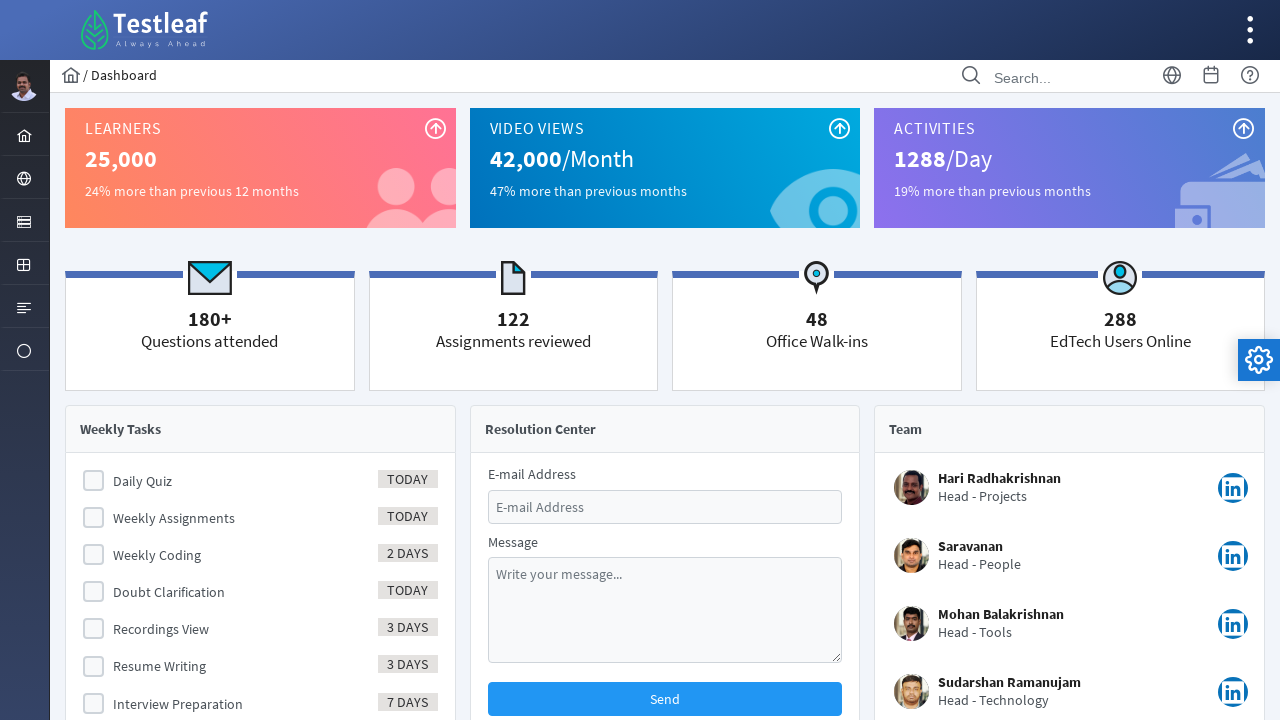

Navigated back to button practice page
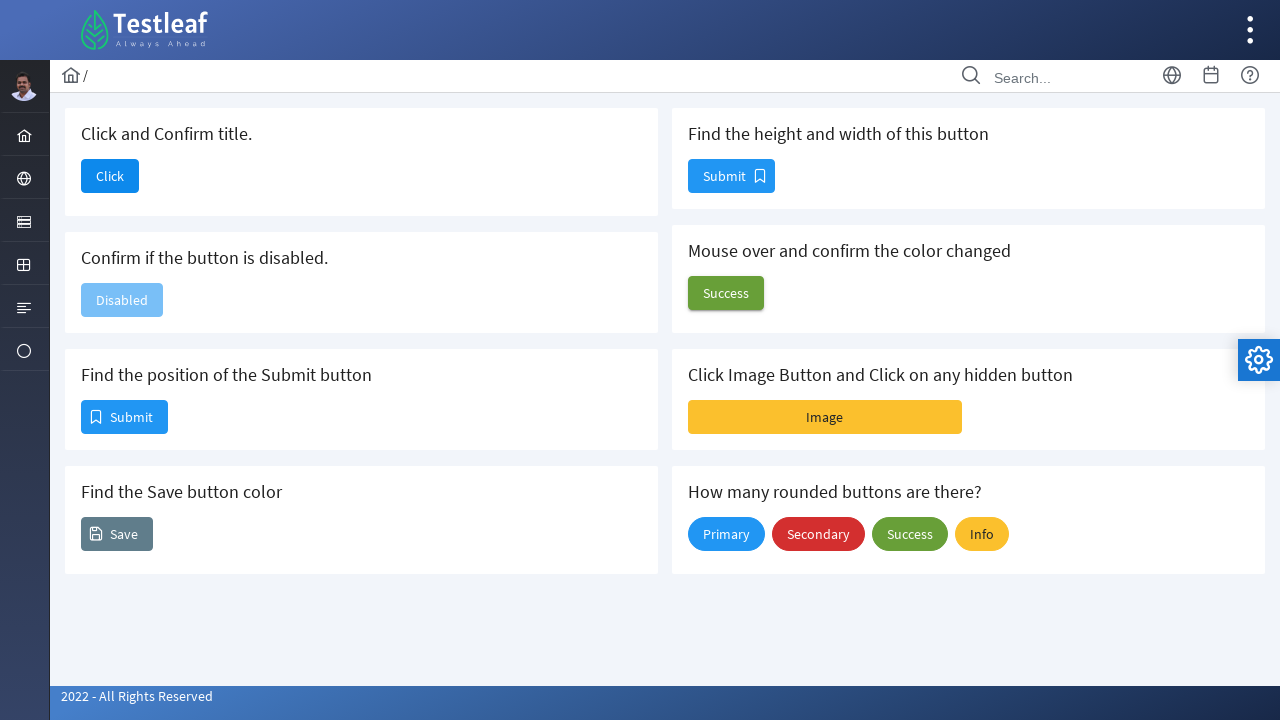

Waited for page to load after going back
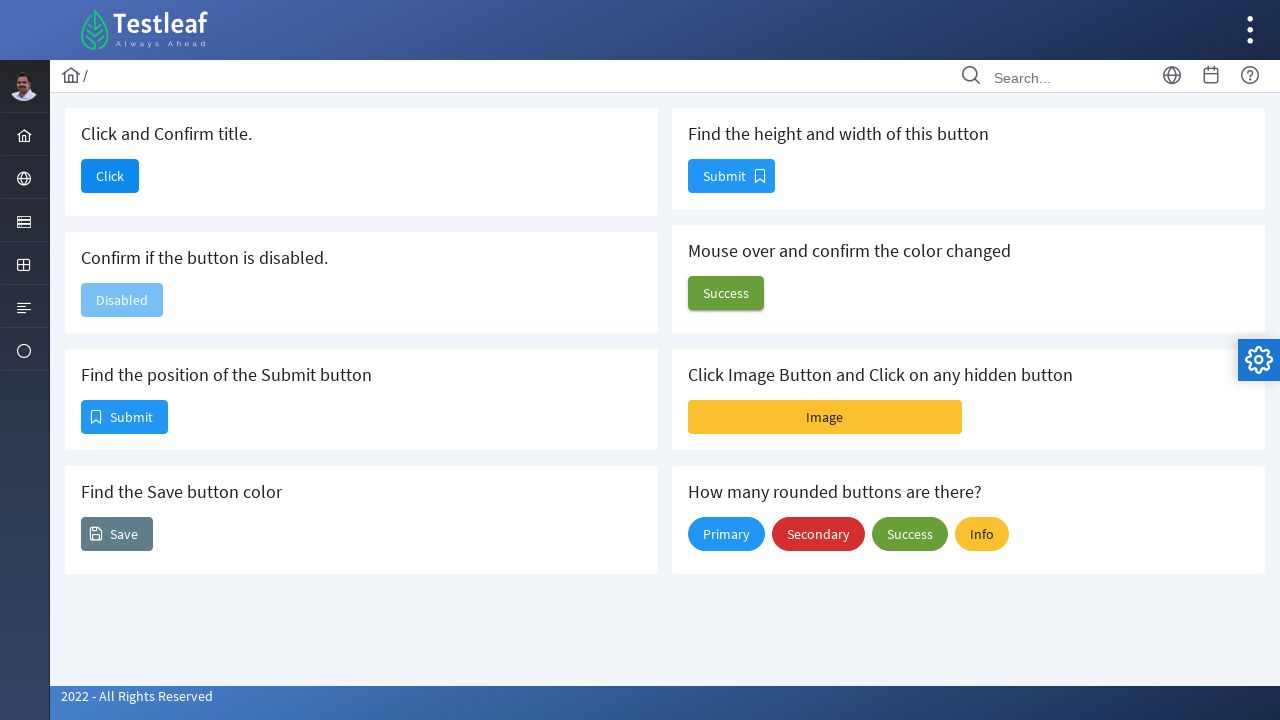

Verified that the 'Disabled' button is in disabled state
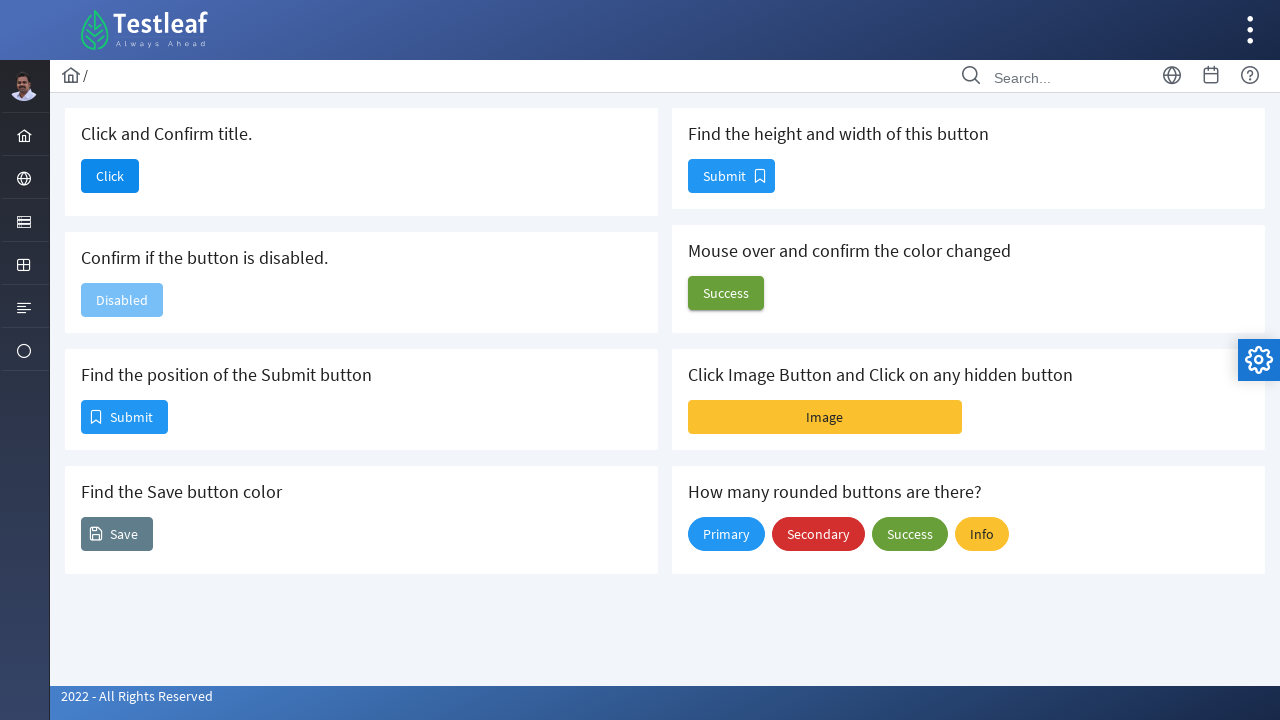

Clicked the 'Image' button to reveal hidden content at (825, 417) on xpath=//span[contains(text(),'Image')]/parent::button
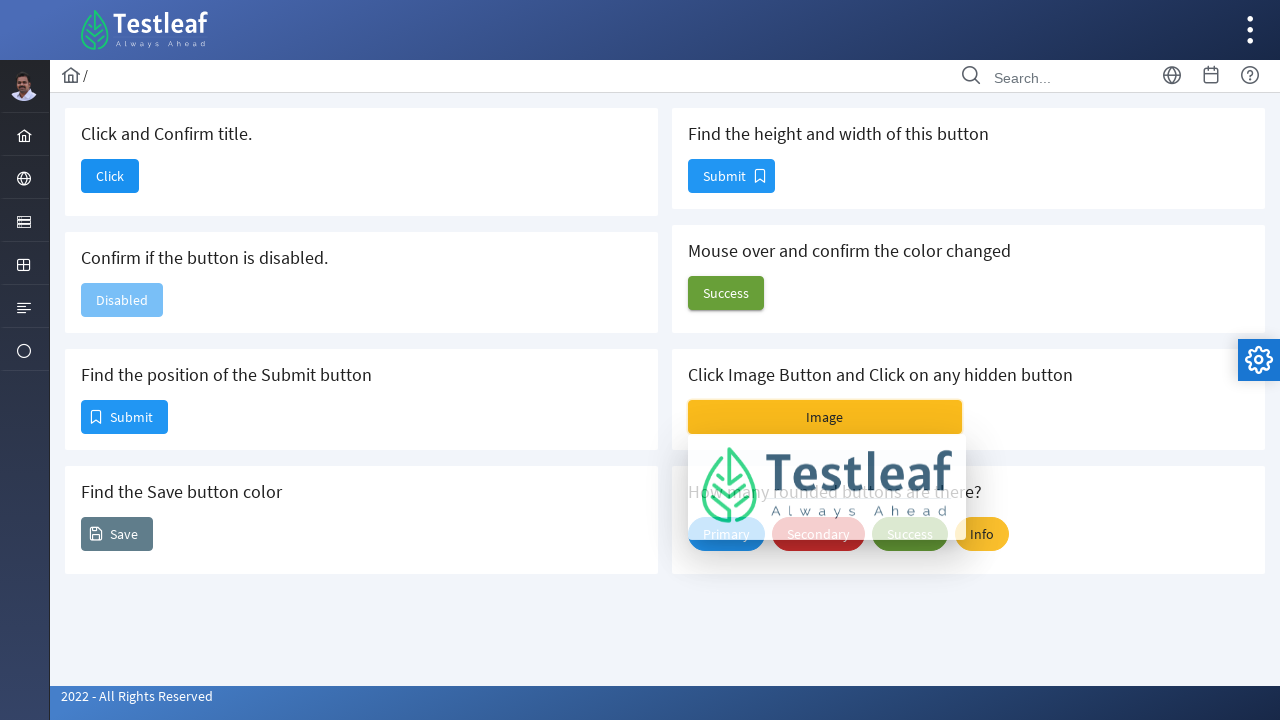

Verified hidden image element became visible
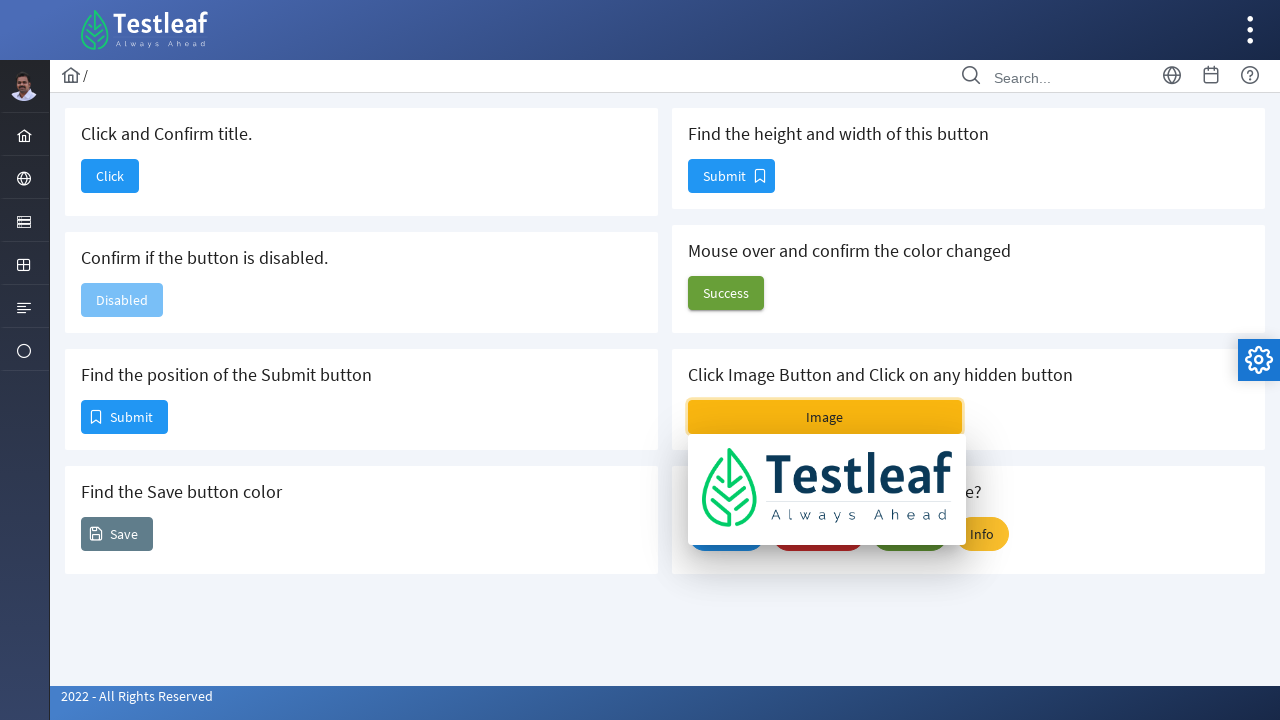

Counted and verified there are exactly 4 rounded buttons
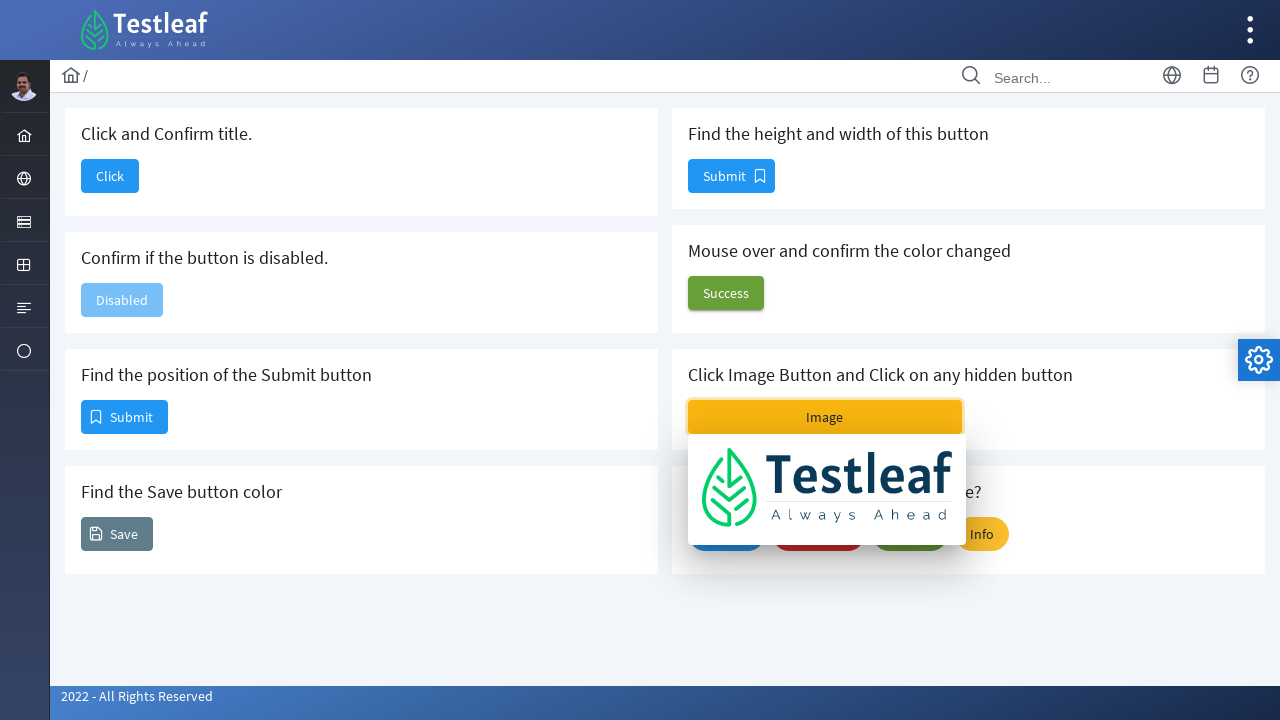

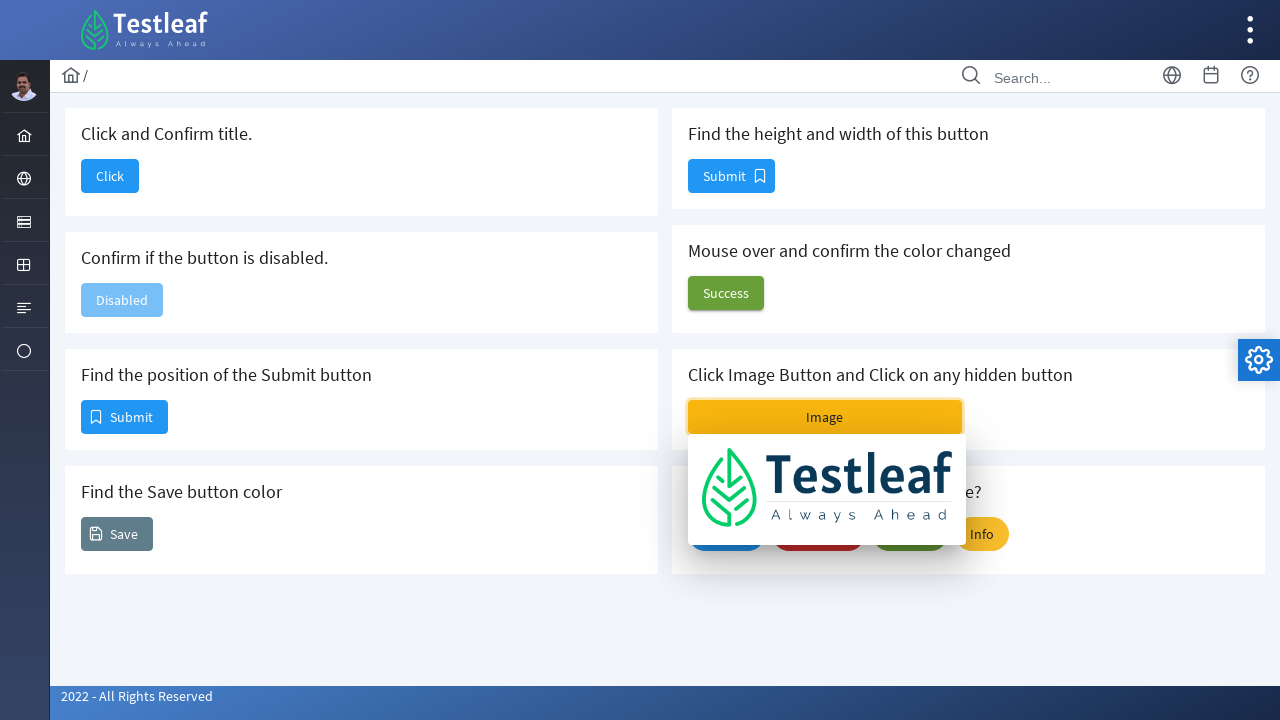